Tests JavaScript alert functionality by entering text in a name field, clicking an alert button, verifying the alert text contains the input value, and accepting the alert.

Starting URL: https://rahulshettyacademy.com/AutomationPractice/

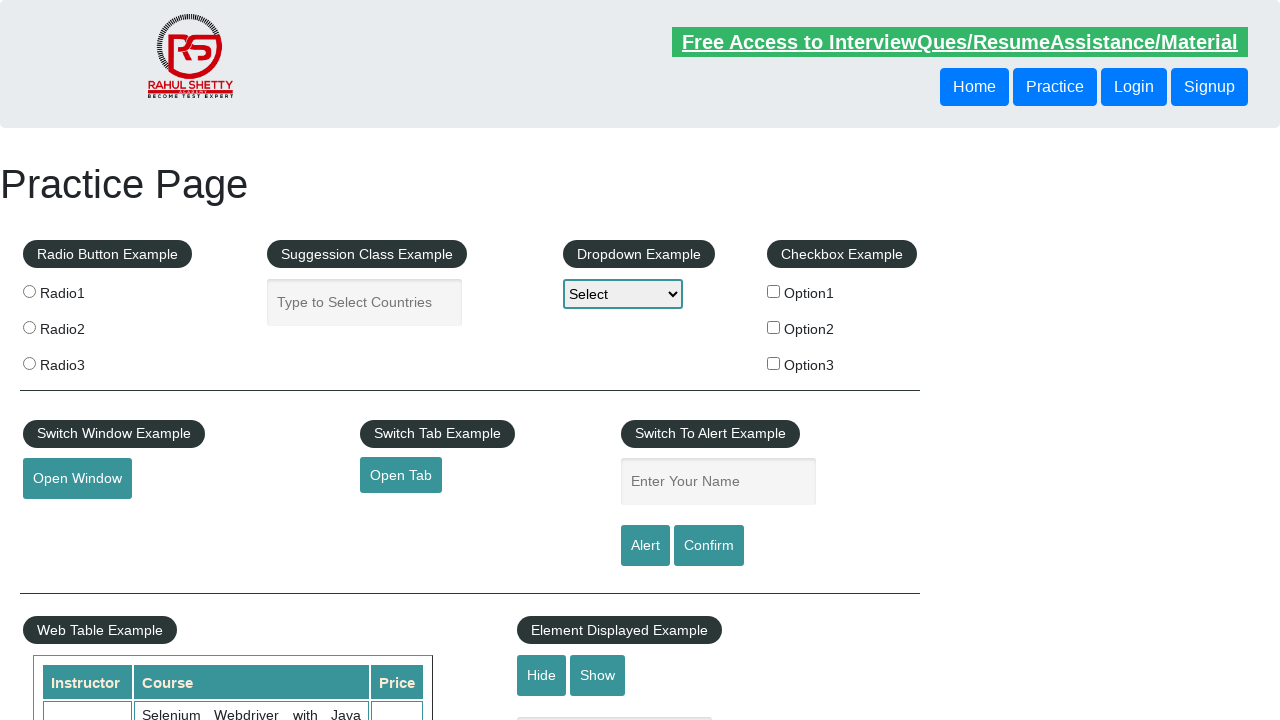

Filled name input field with 'option3' on #name
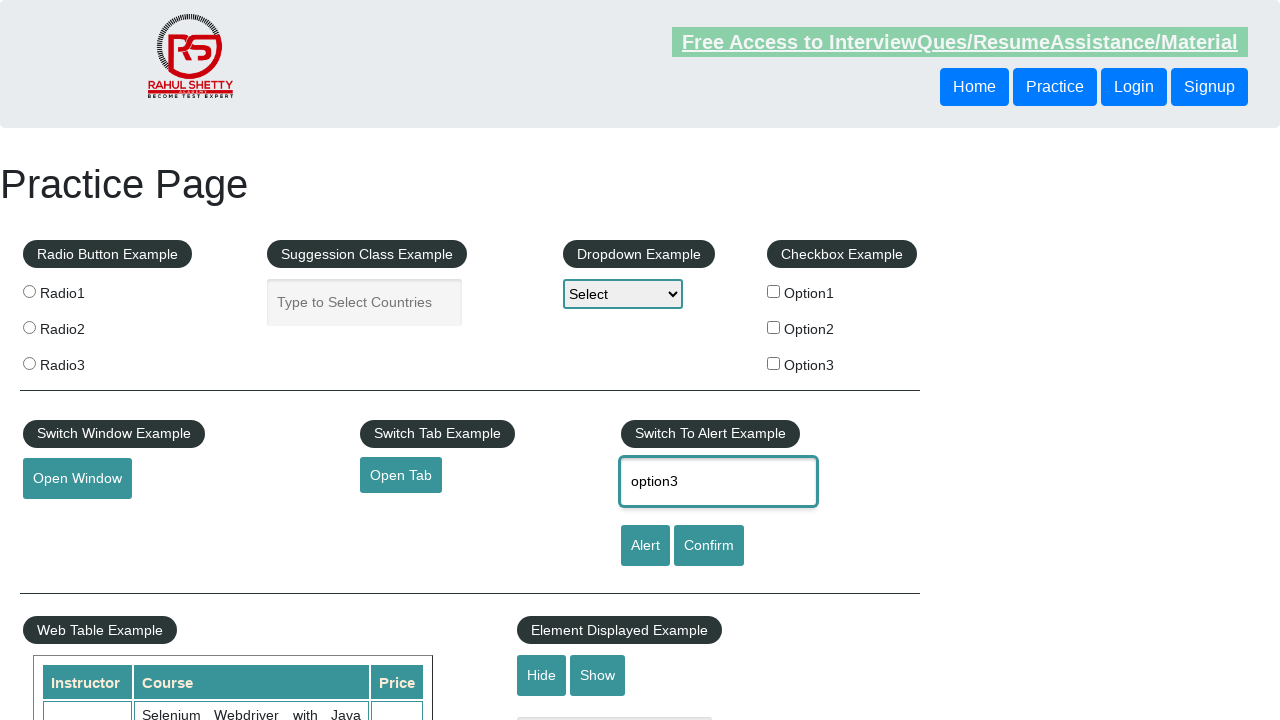

Clicked alert button to trigger JavaScript alert at (645, 546) on #alertbtn
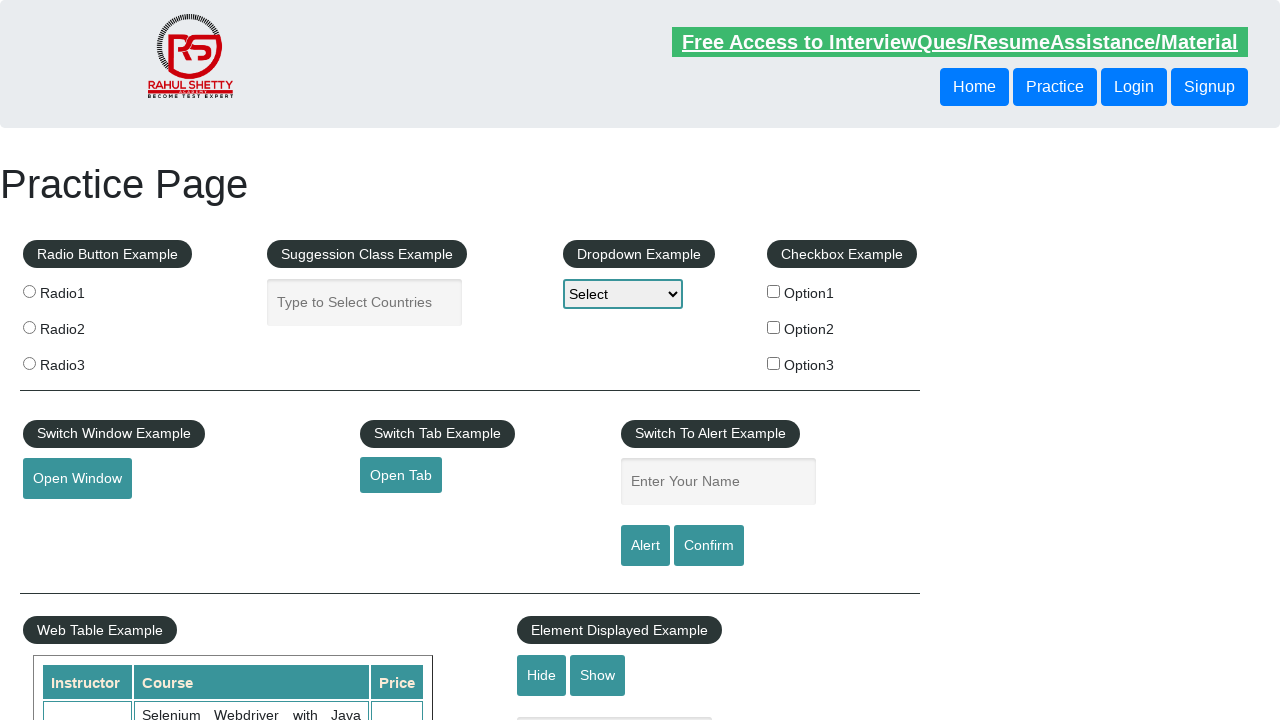

Set up dialog handler to accept alerts
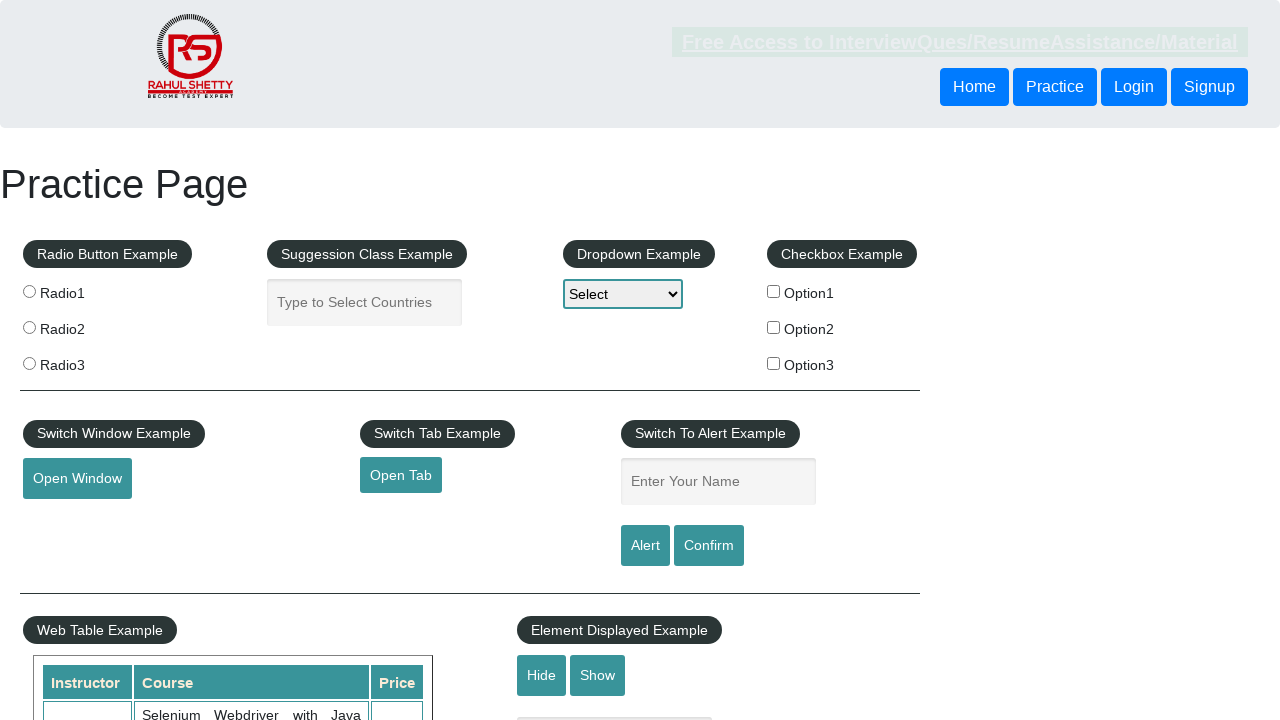

Filled name input field again with 'option3' on #name
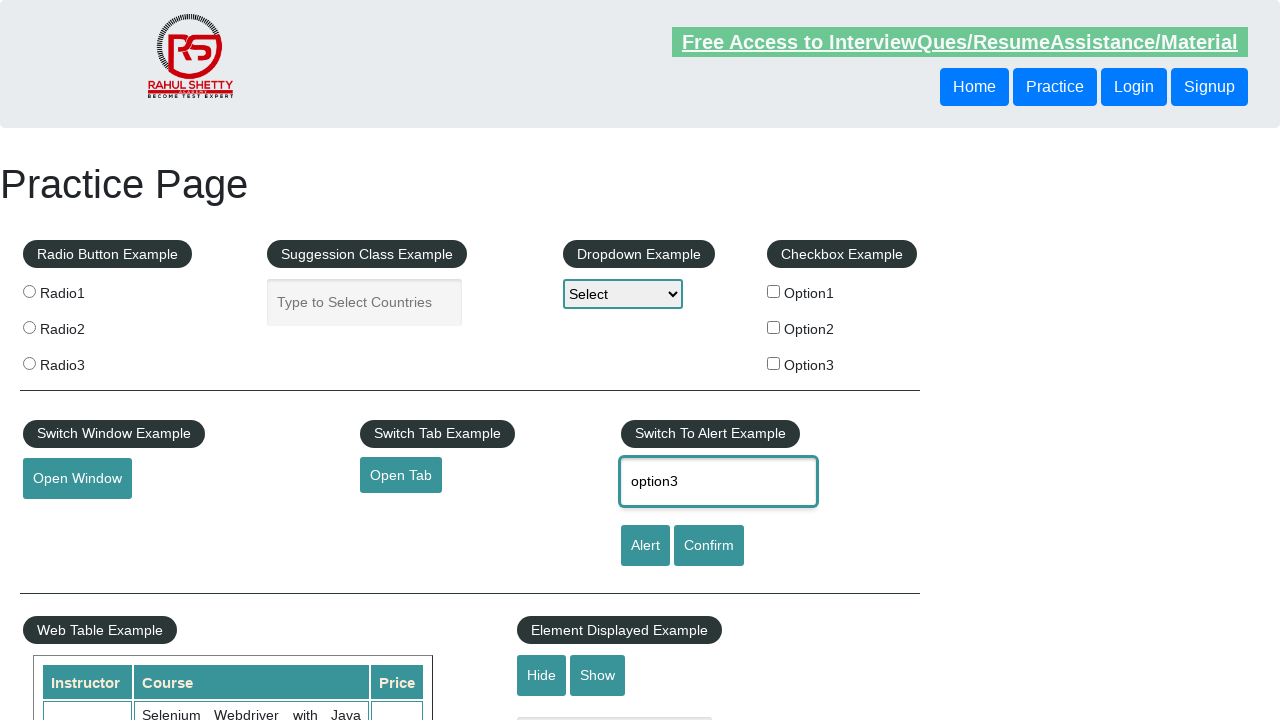

Configured dialog handler to verify alert message contains 'option3' and accept it
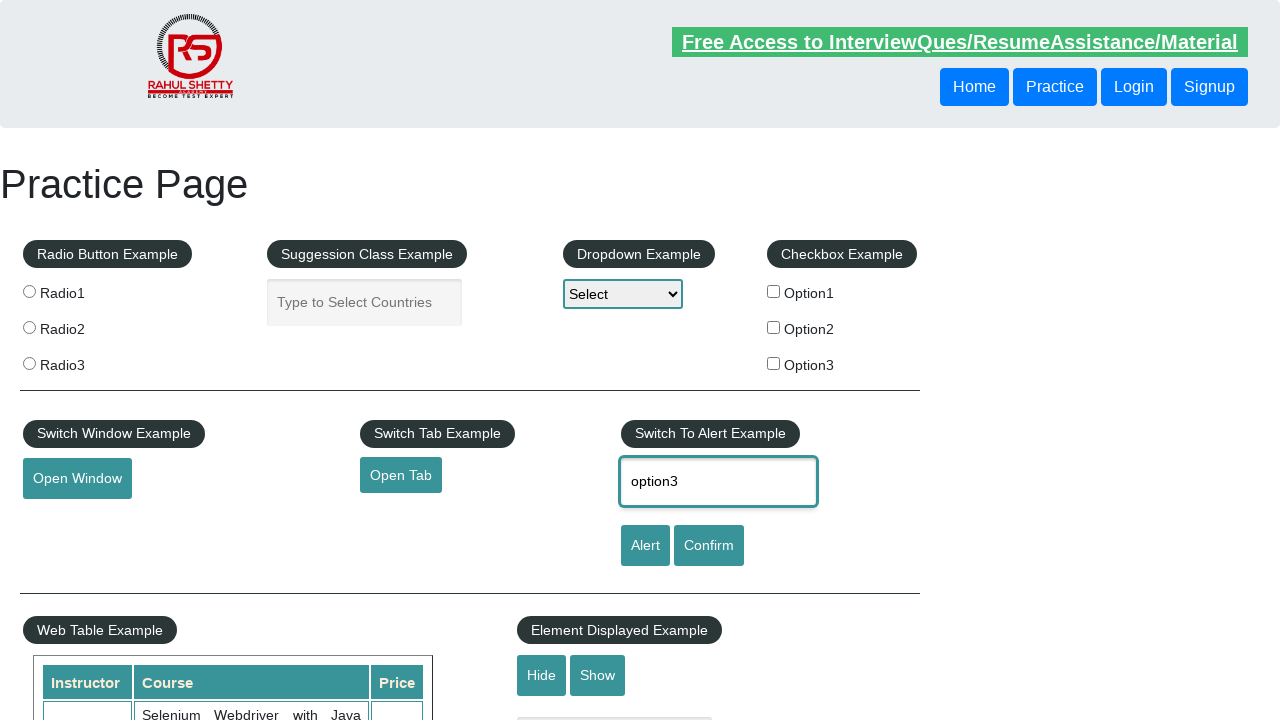

Clicked alert button to trigger alert dialog at (645, 546) on #alertbtn
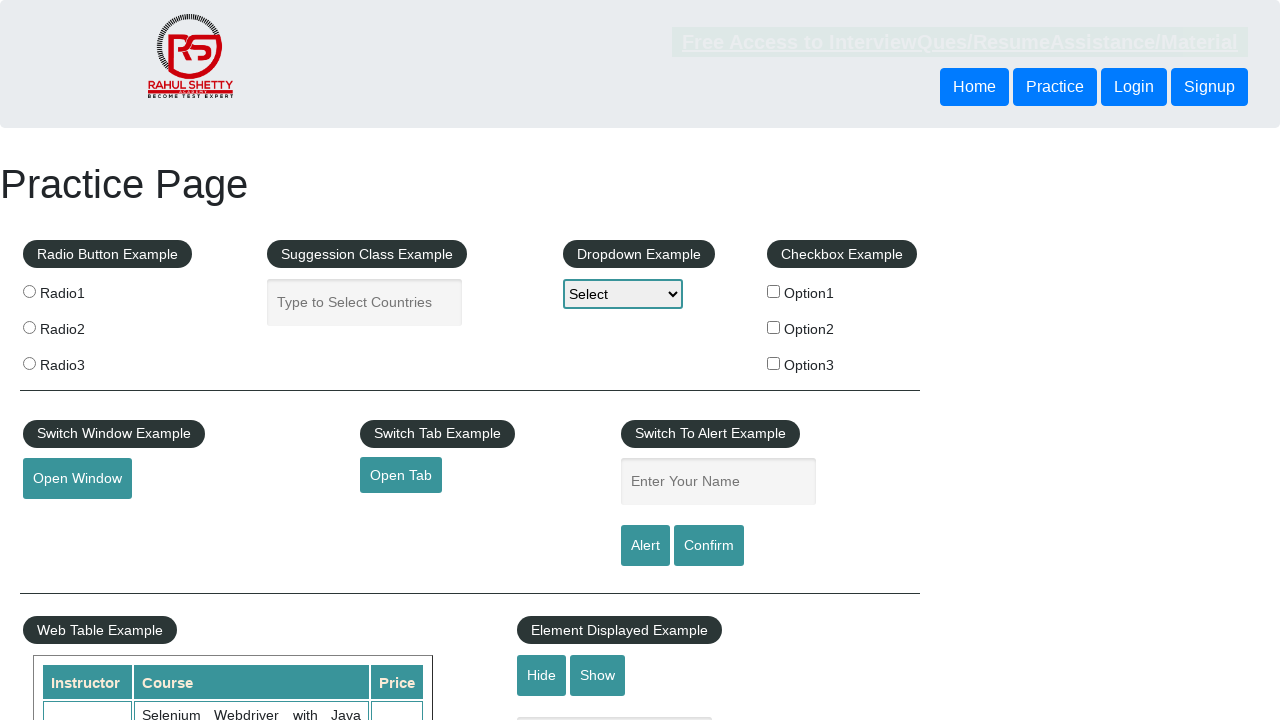

Waited 500ms for alert dialog to be processed
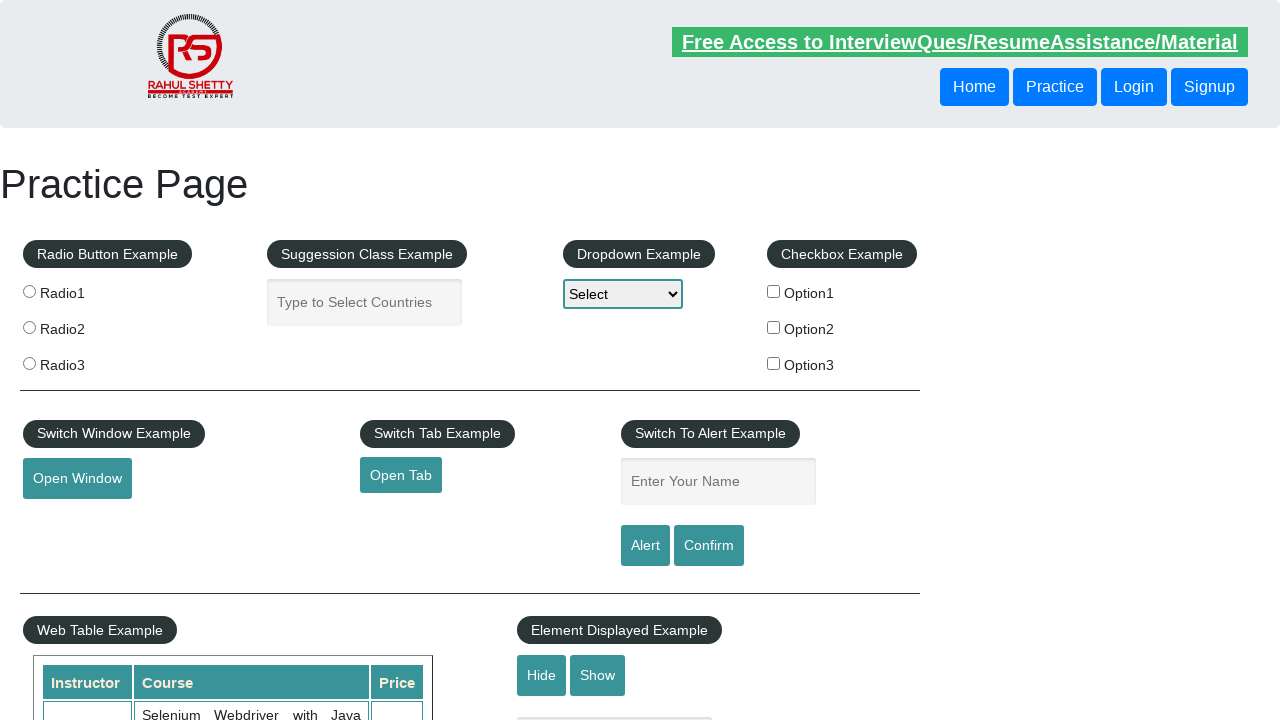

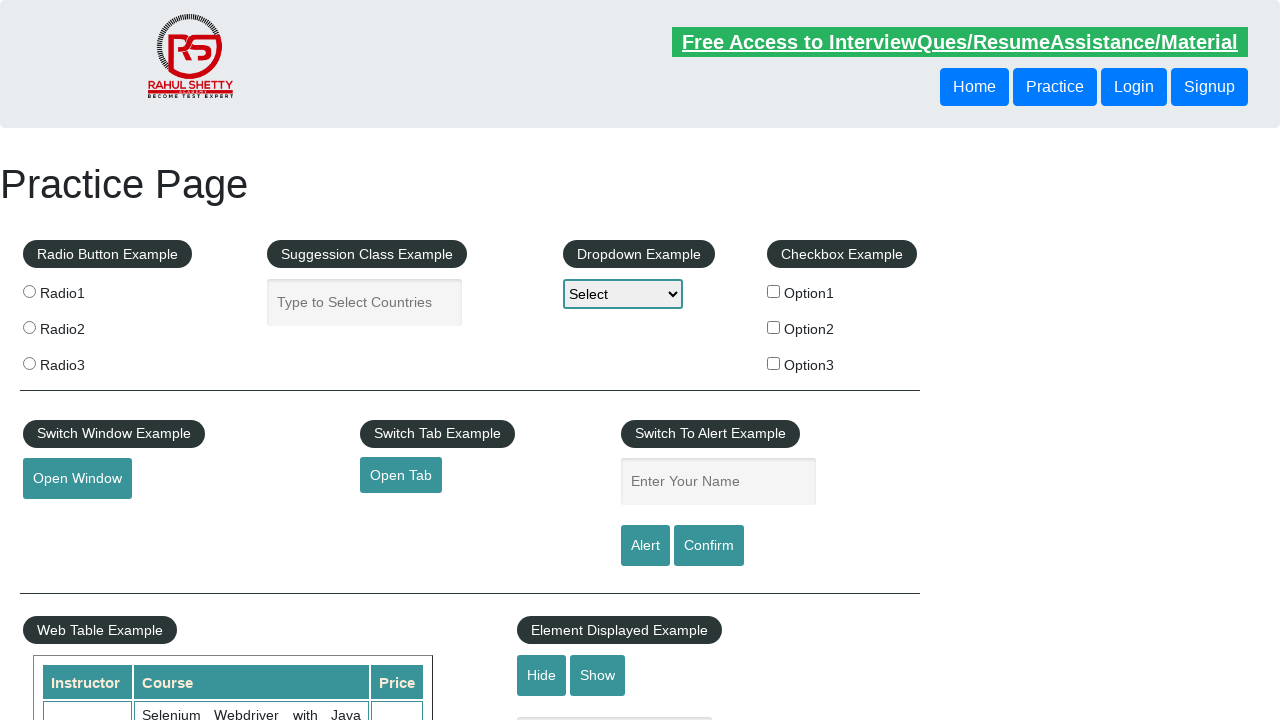